Tests window handling by clicking on a blinking text link that opens a new window and switching between windows

Starting URL: https://rahulshettyacademy.com/loginpagePractise/#

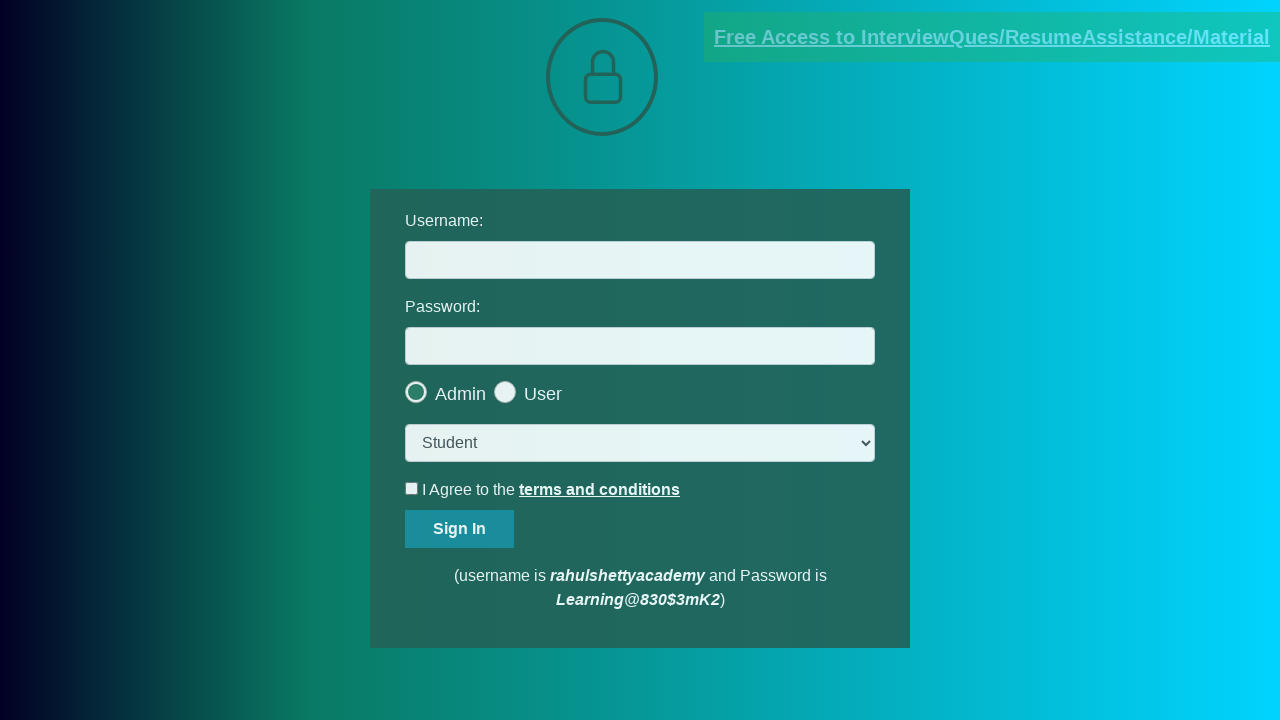

Clicked on blinking text link to open new window at (992, 37) on xpath=//*[@class='blinkingText']
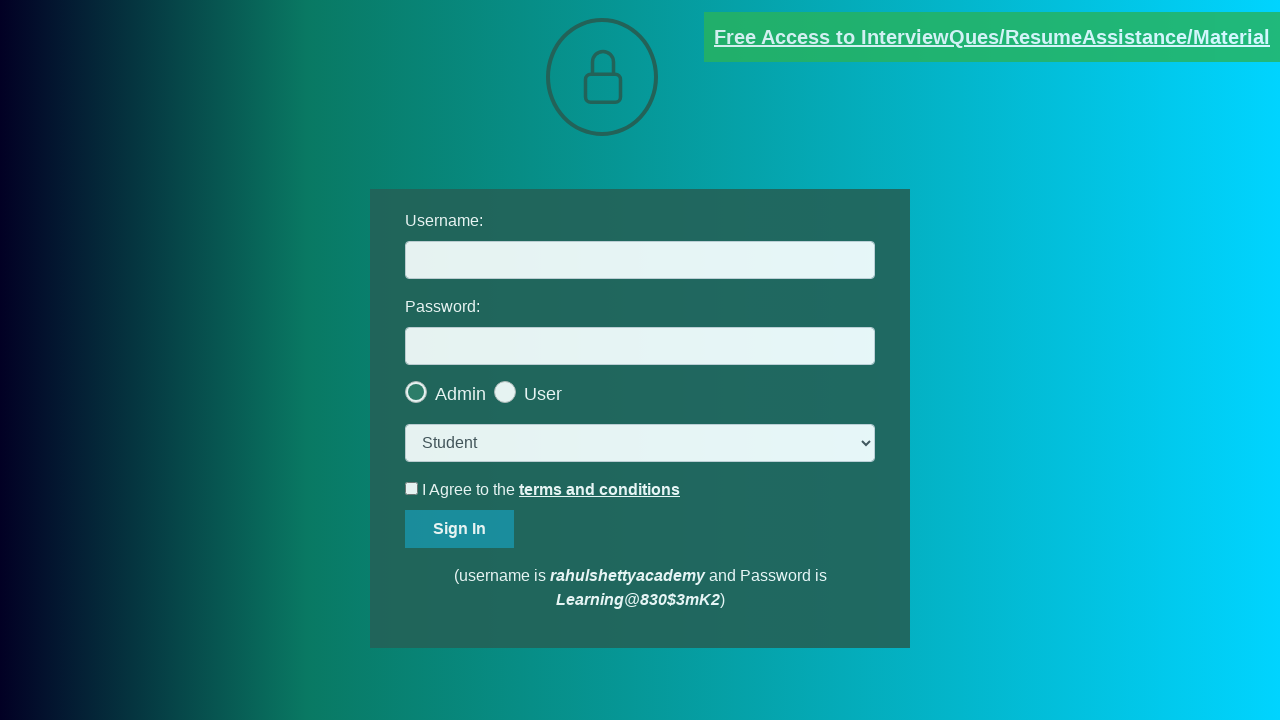

New window/tab opened and captured
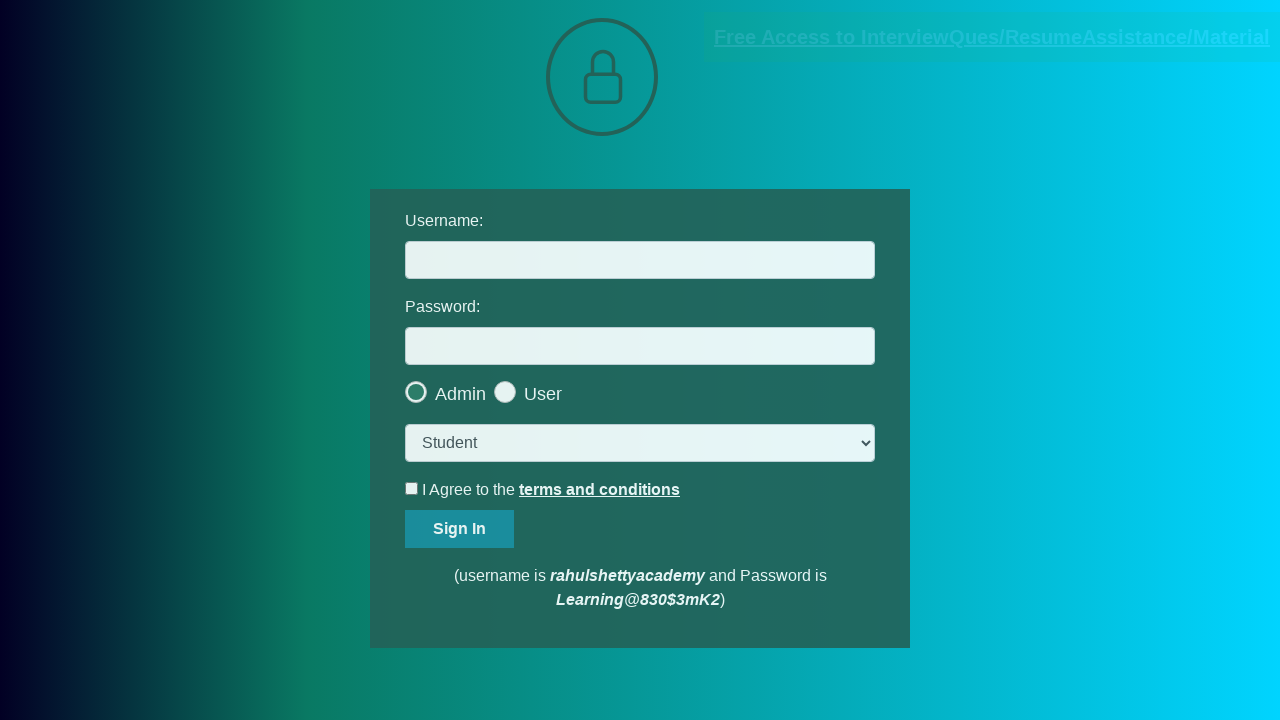

New page loaded successfully
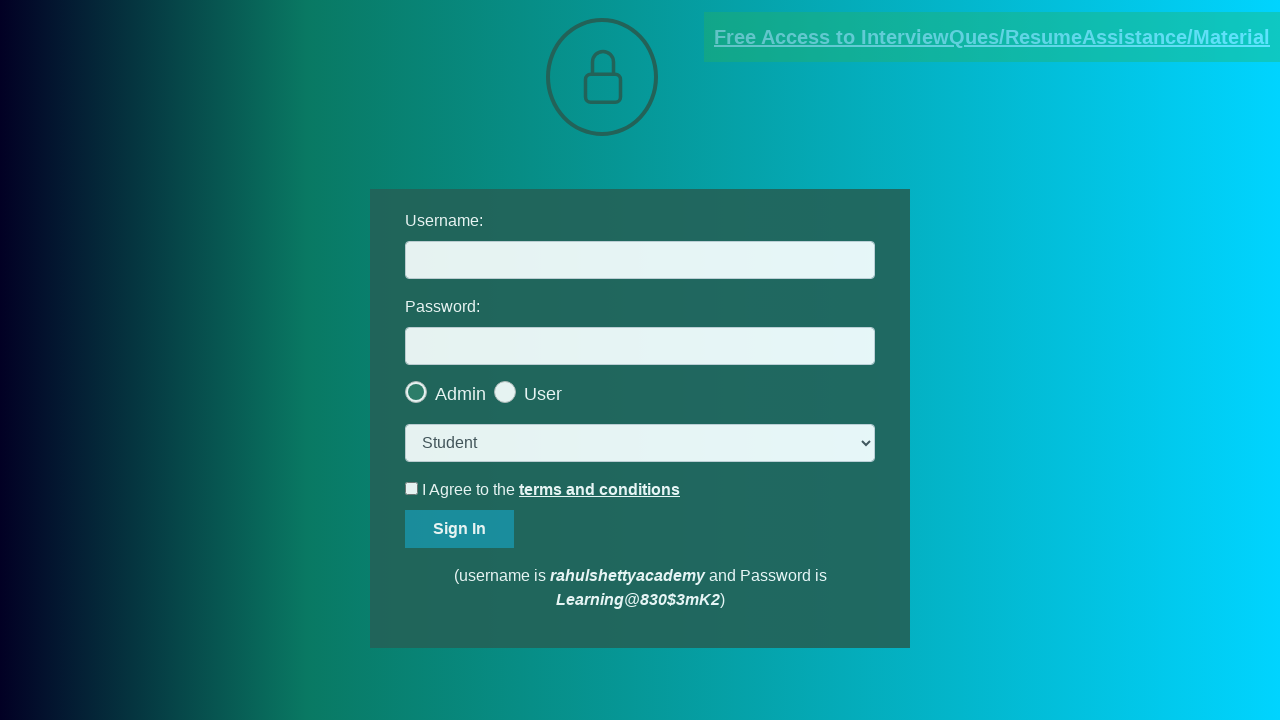

Retrieved parent window title: LoginPage Practise | Rahul Shetty Academy
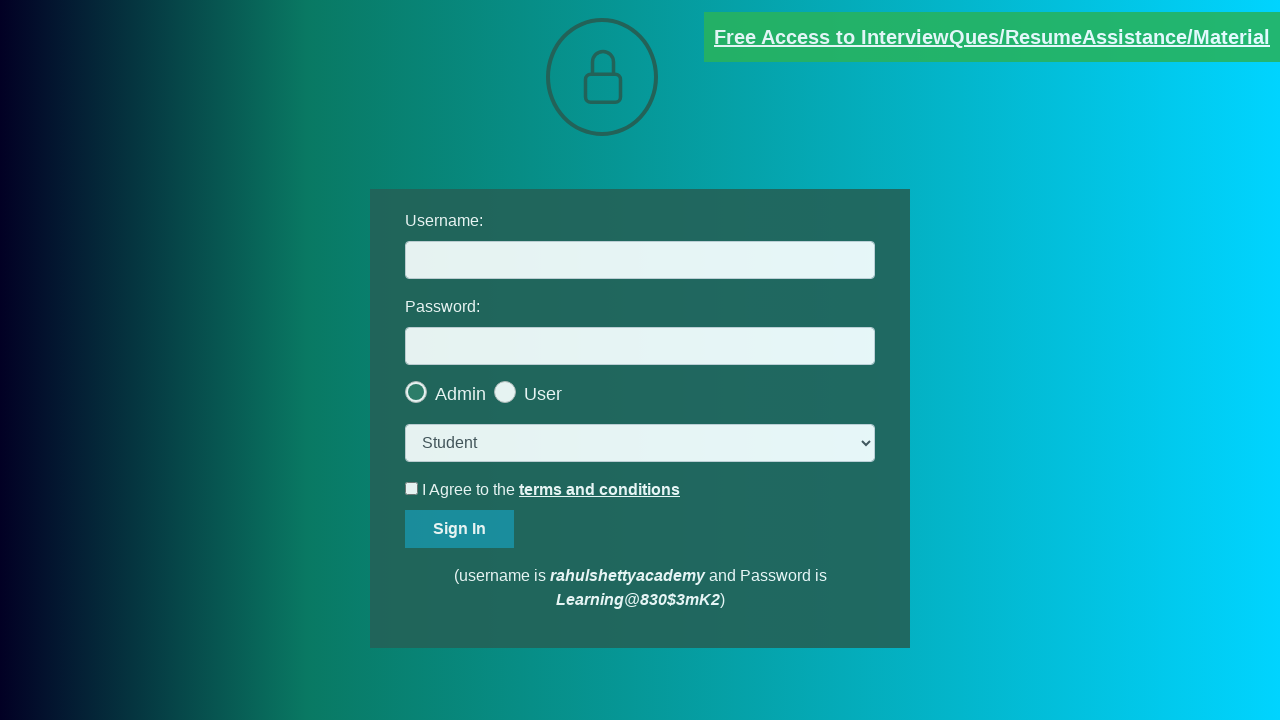

Retrieved child window title: RS Academy
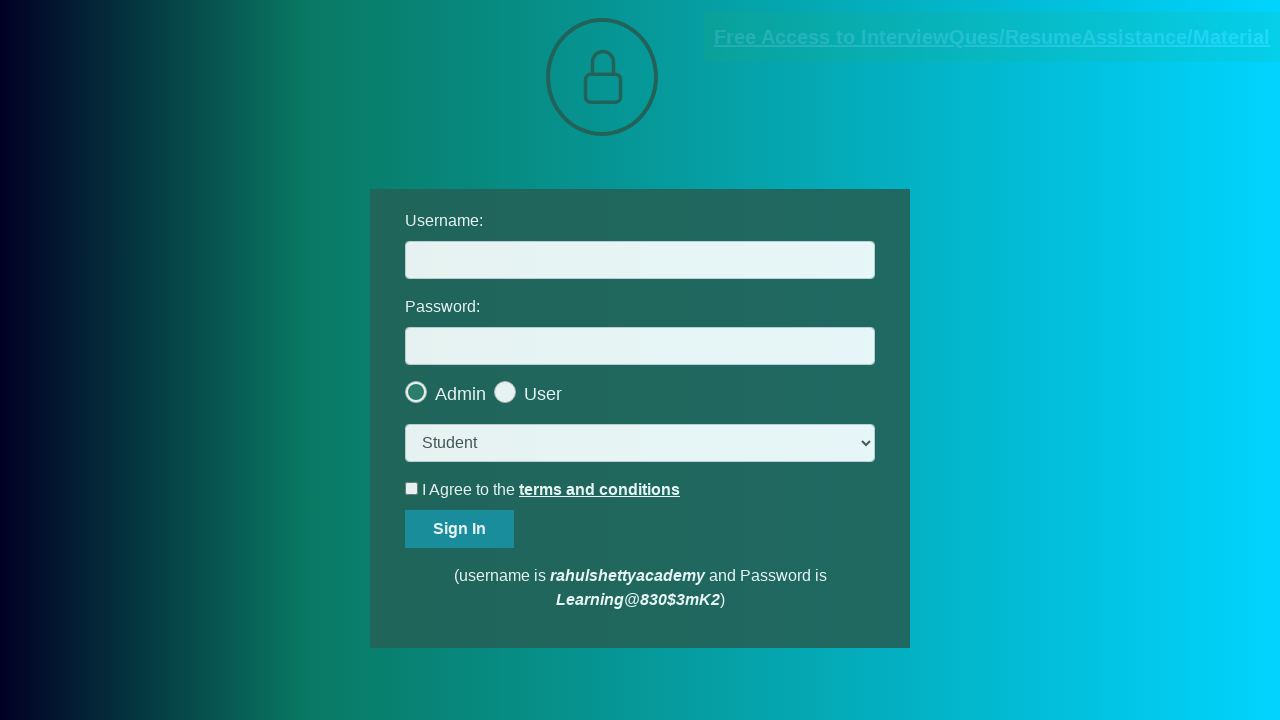

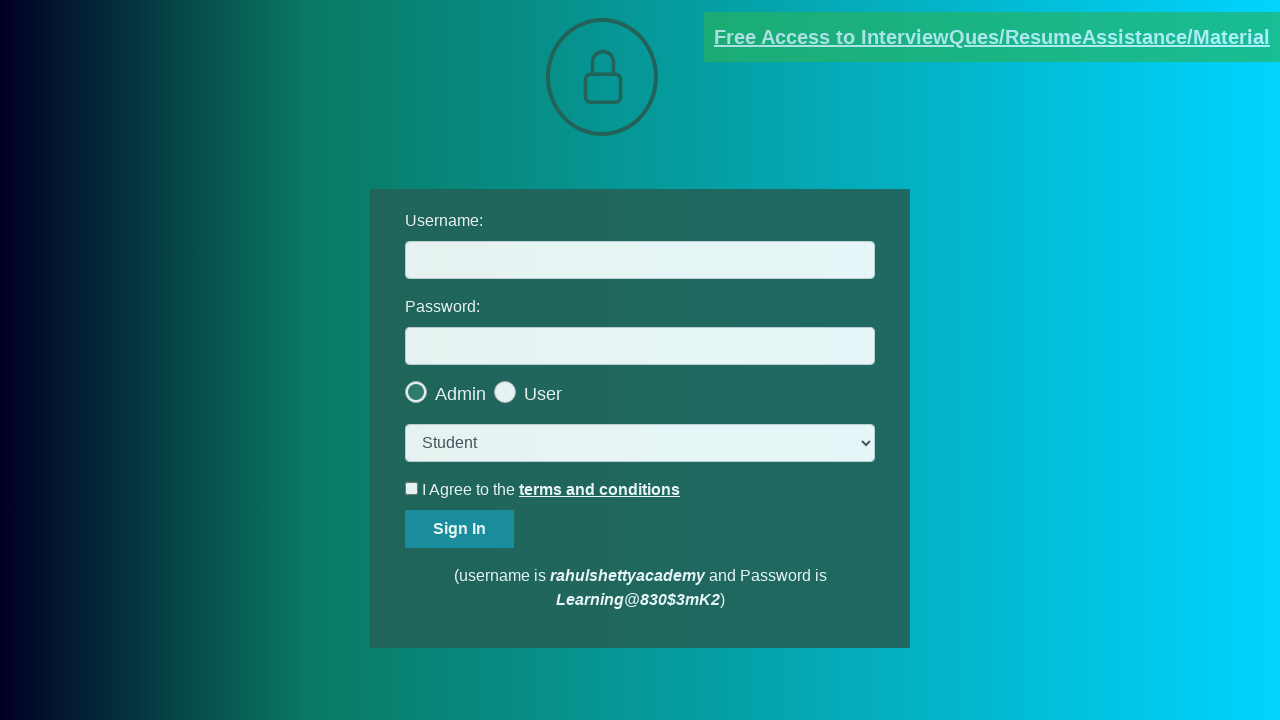